Fills out a contact form with name, email, and message fields, then submits the form.

Starting URL: https://practice.expandtesting.com/contact

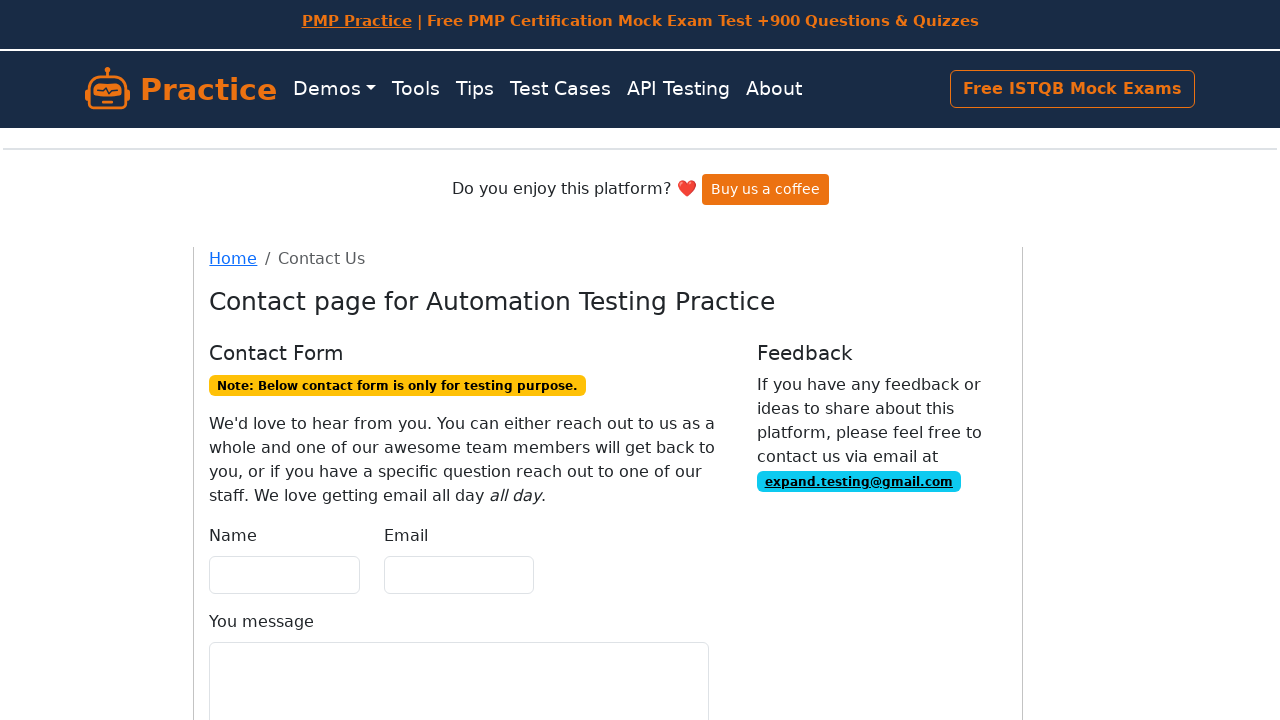

Filled name field with 'John Smith' on .form-control >> nth=0
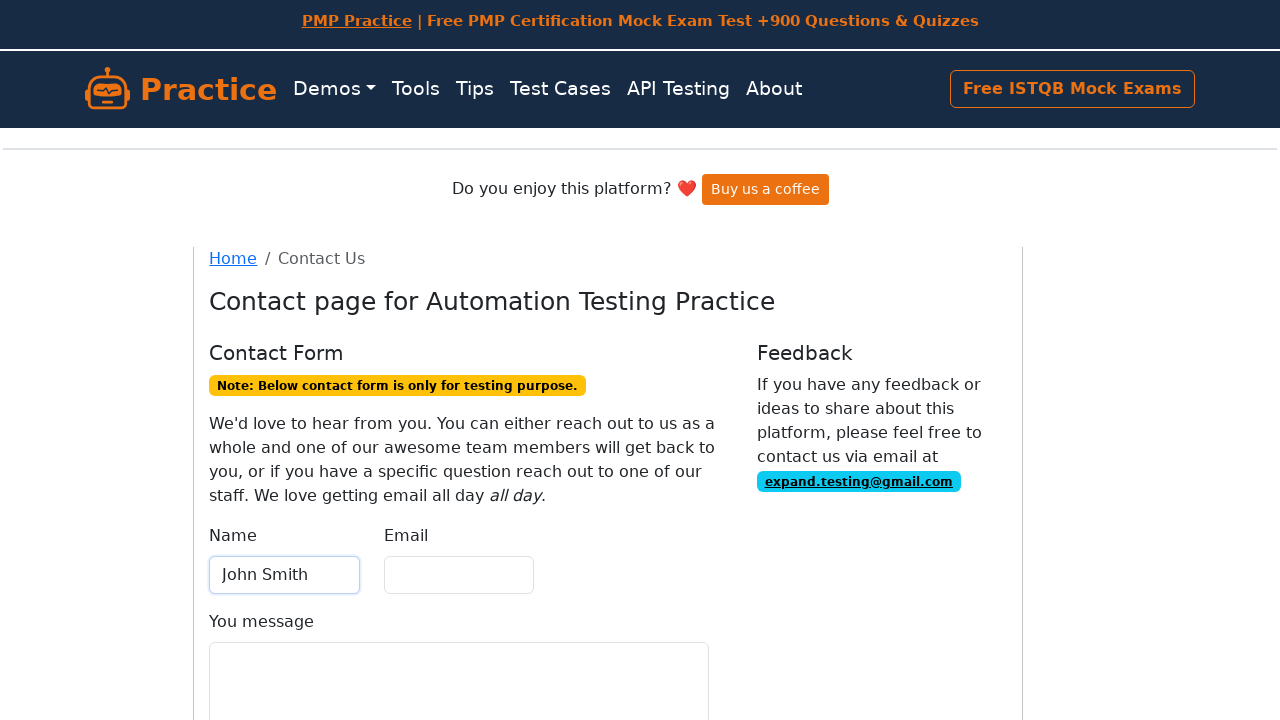

Filled email field with 'johnsmith@example.com' on .form-control >> nth=1
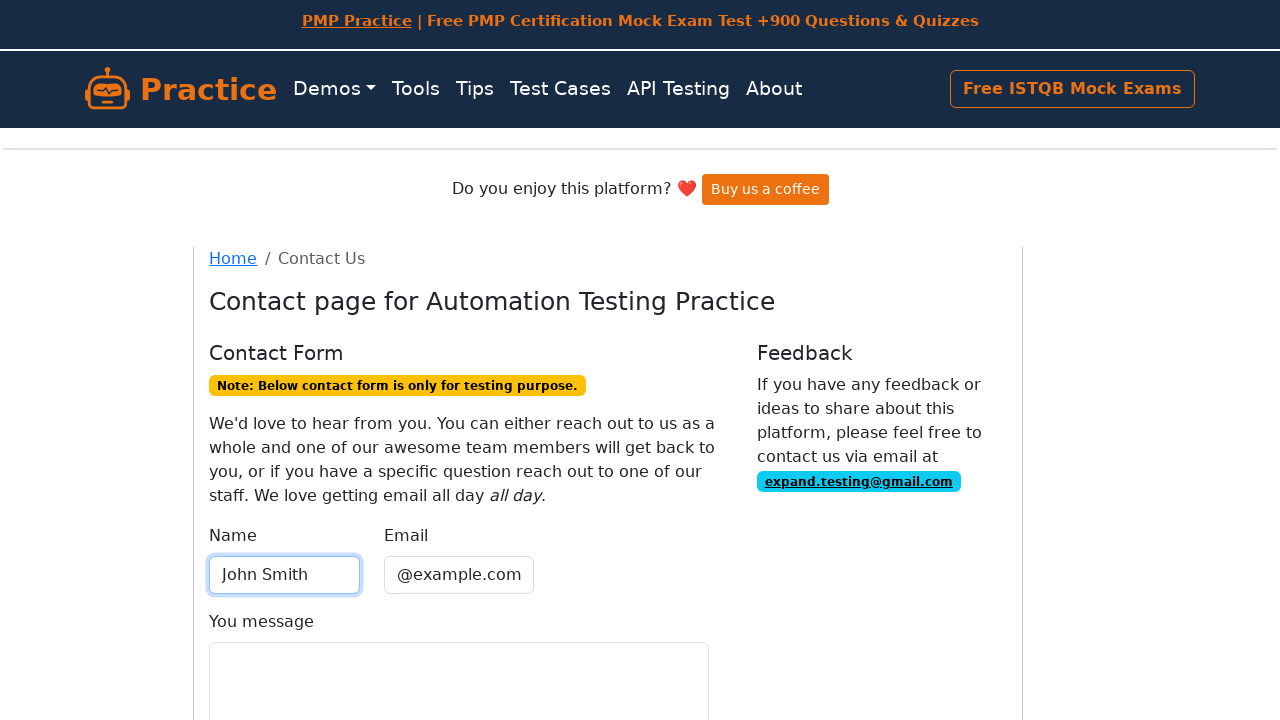

Filled message field with 'This is a test message for the contact form.' on .form-control >> nth=2
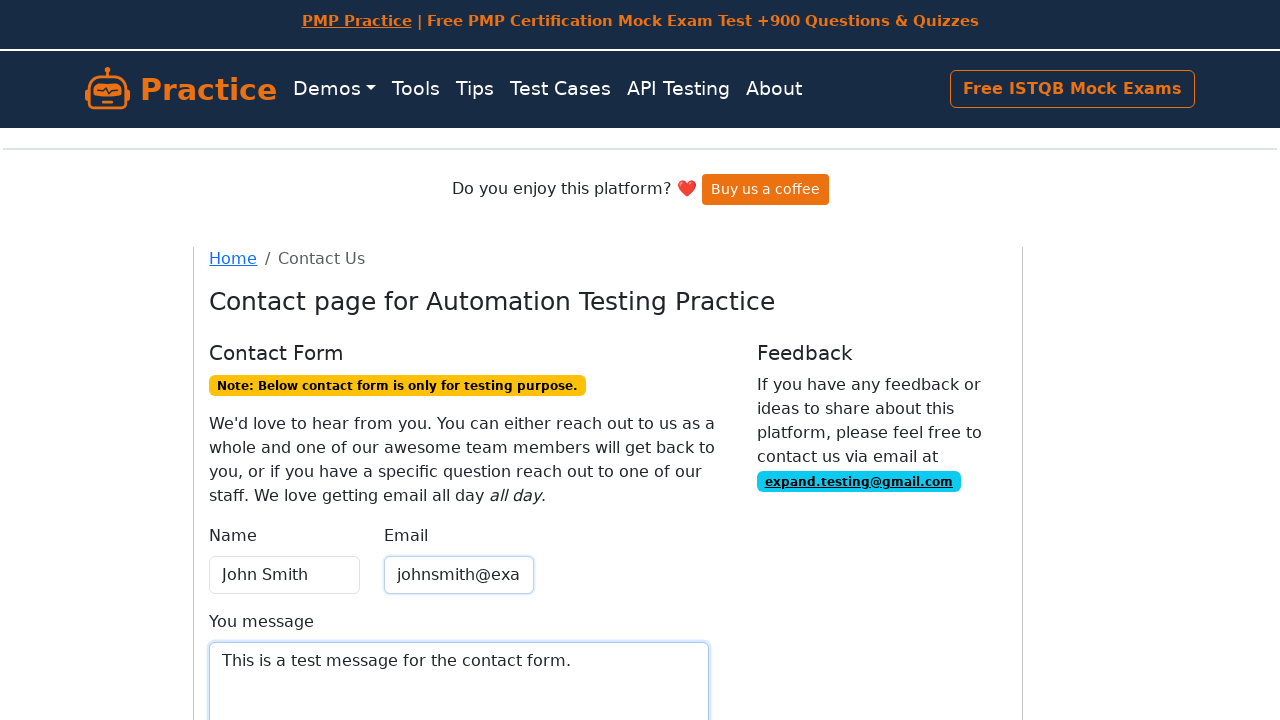

Clicked submit button to submit contact form at (254, 574) on .btn-primary
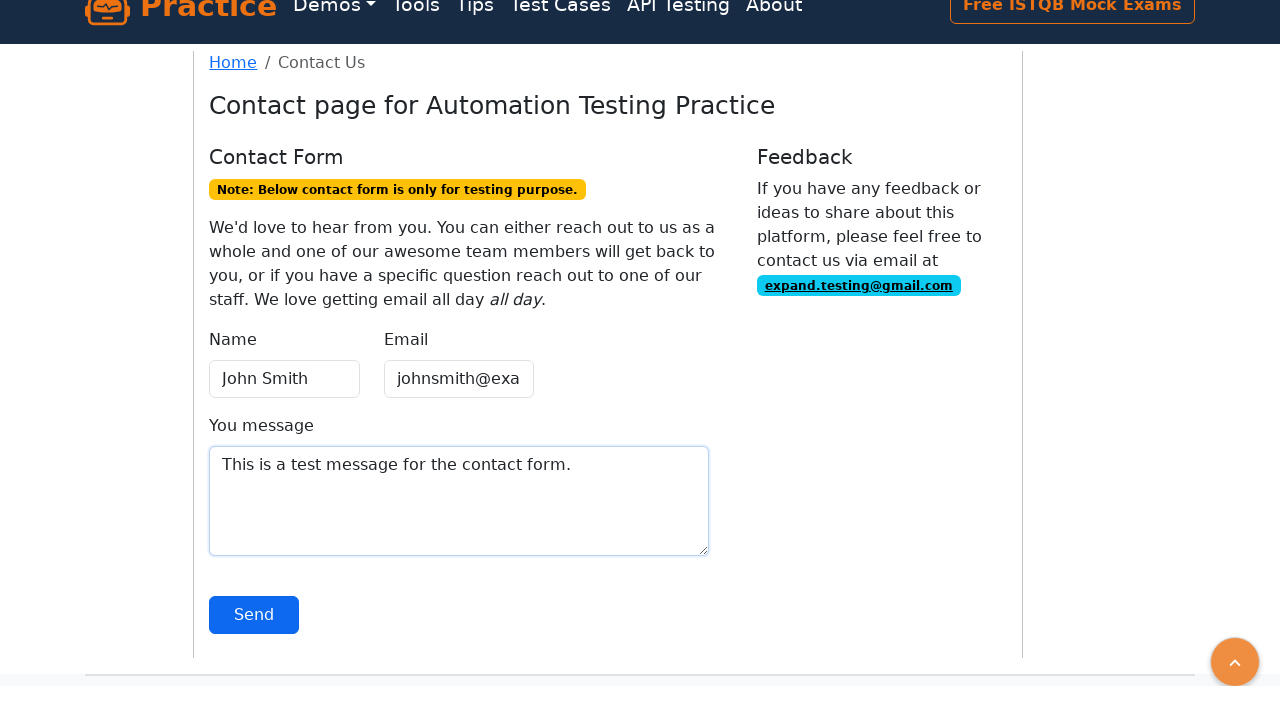

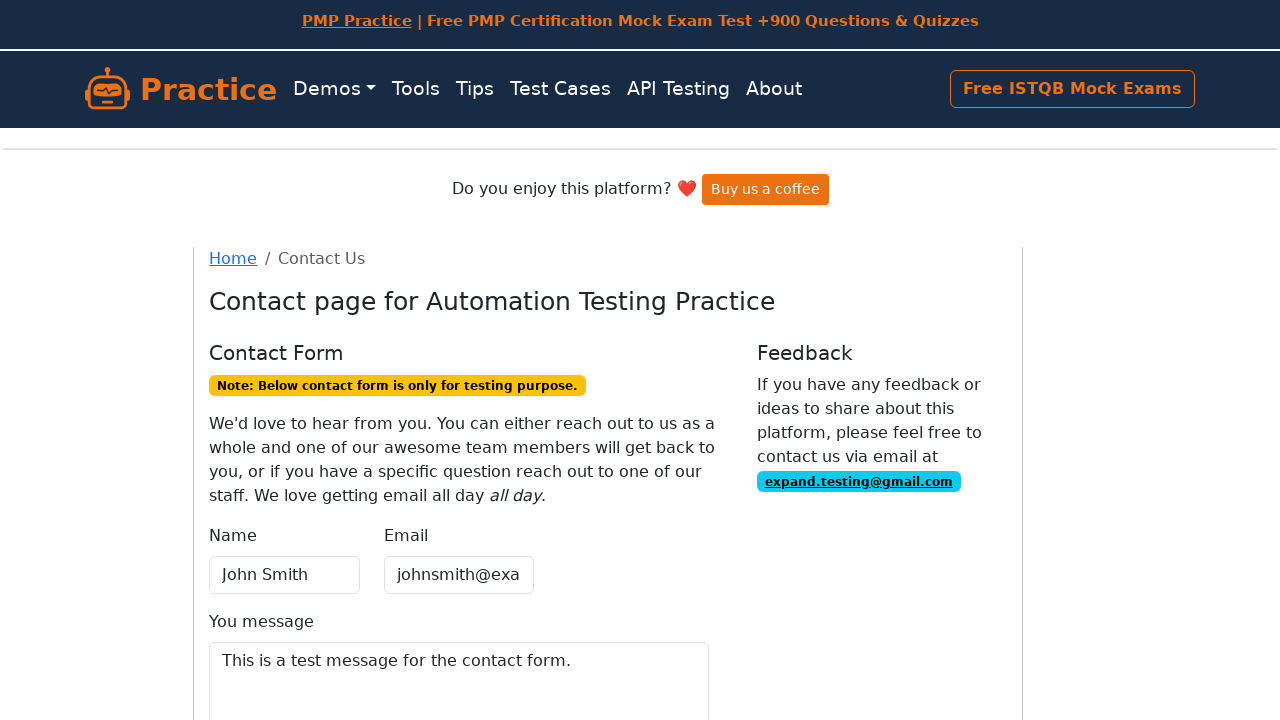